Tests the jQuery UI Sortable widget by dragging Item 1 to the position of Item 5 to reorder the list.

Starting URL: https://jqueryui.com/

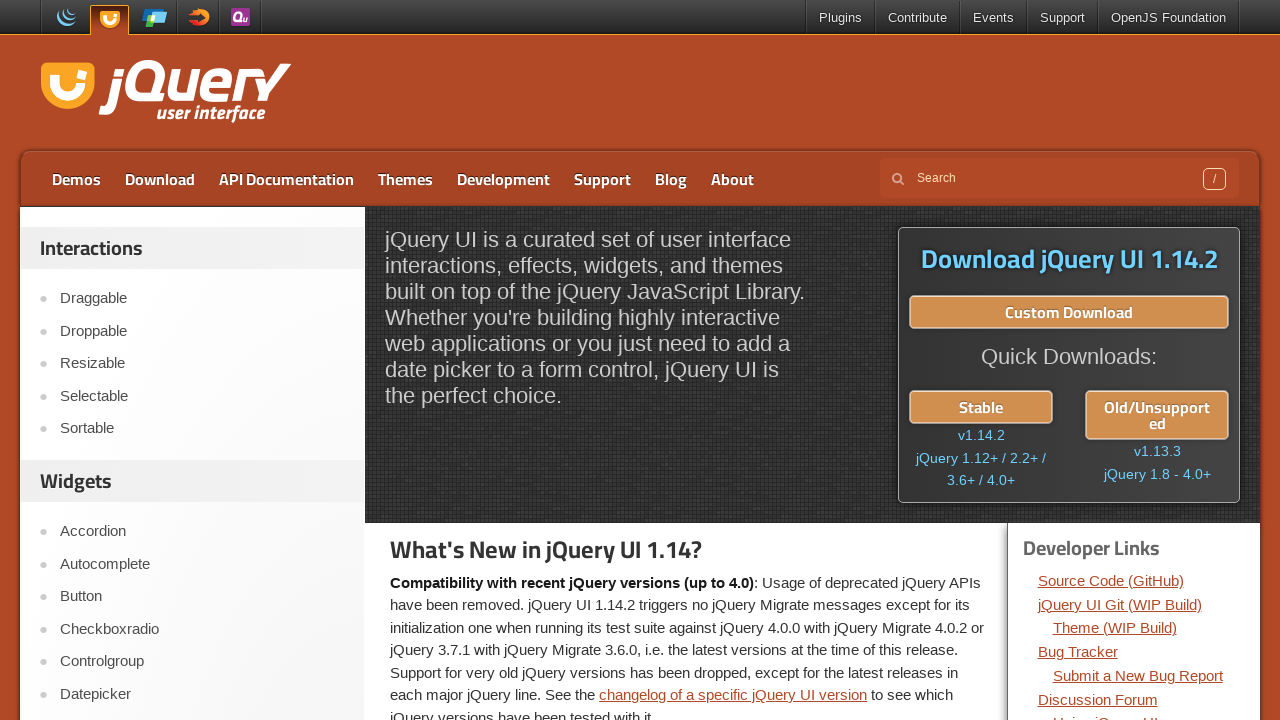

Clicked on Sortable link at (202, 429) on text=Sortable
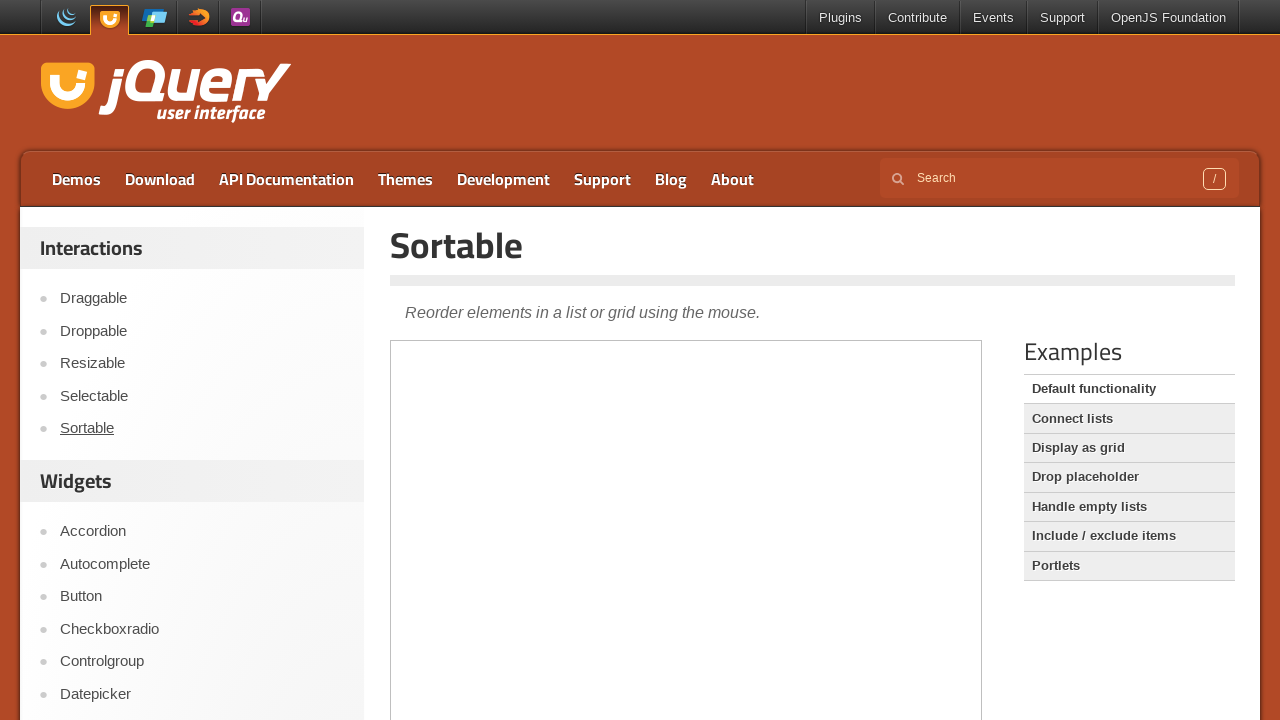

Scrolled down 300 pixels to view the demo
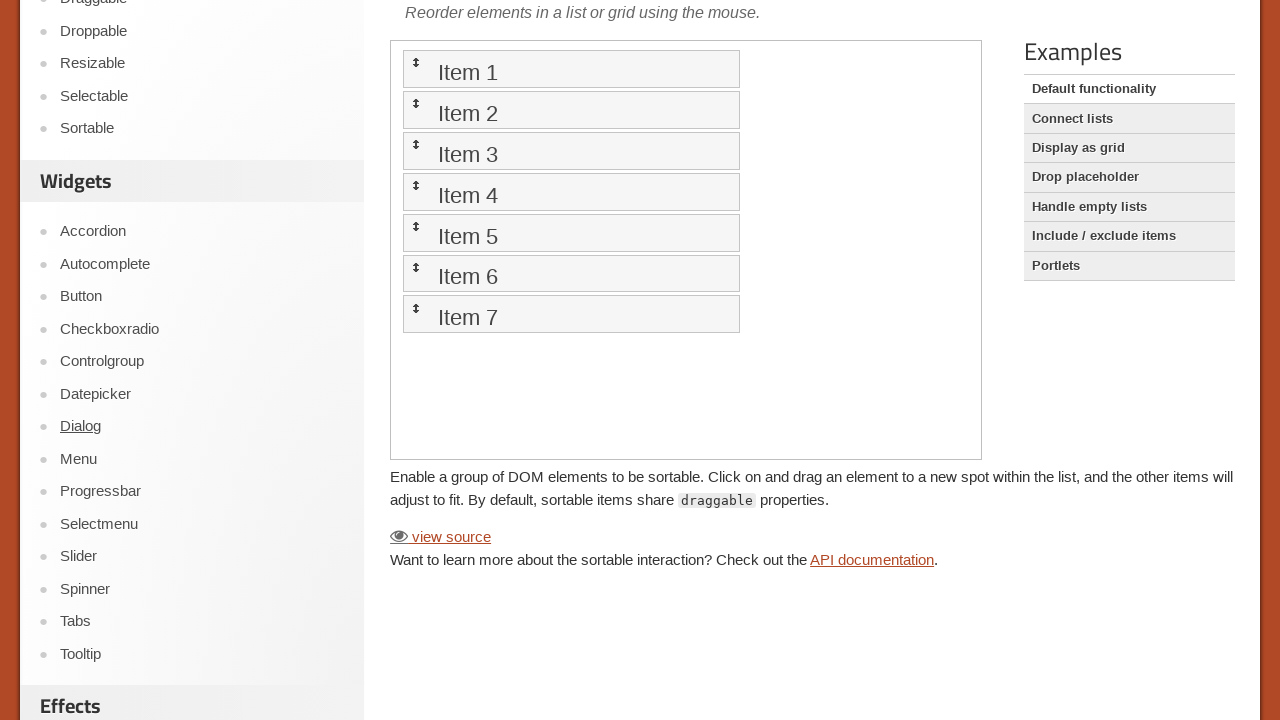

Located the demo iframe
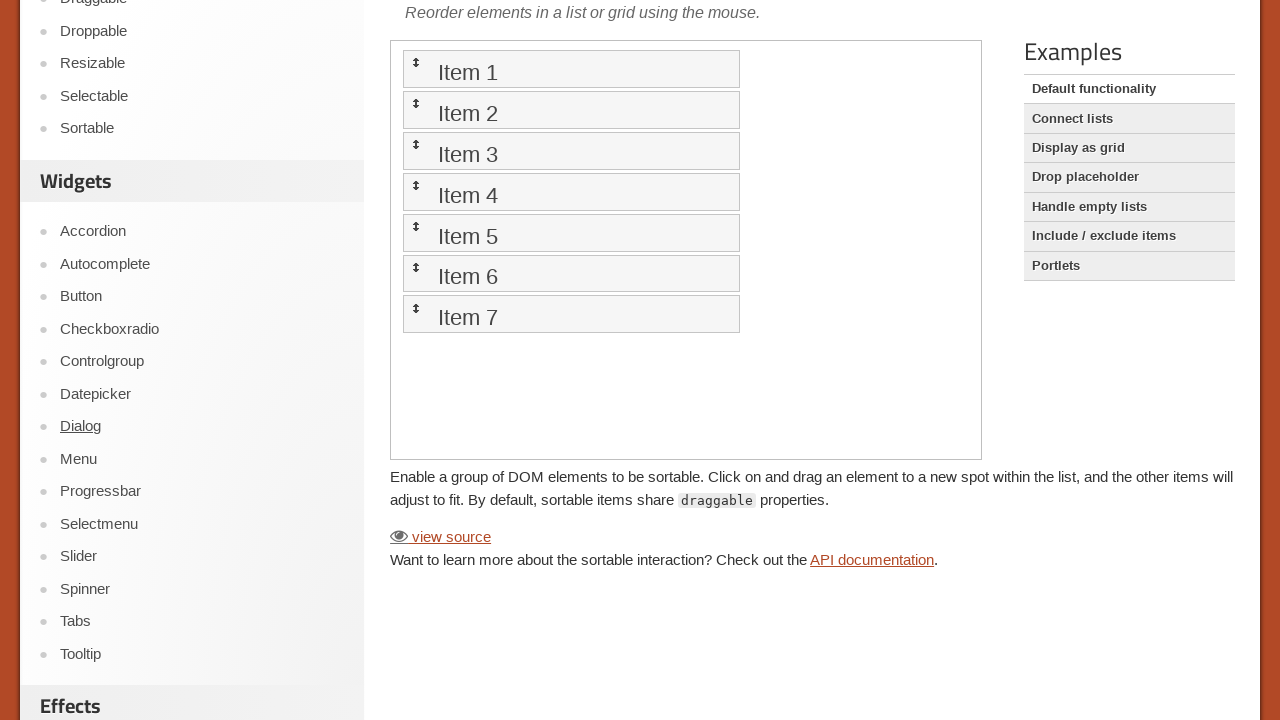

Located Item 1 in the sortable list
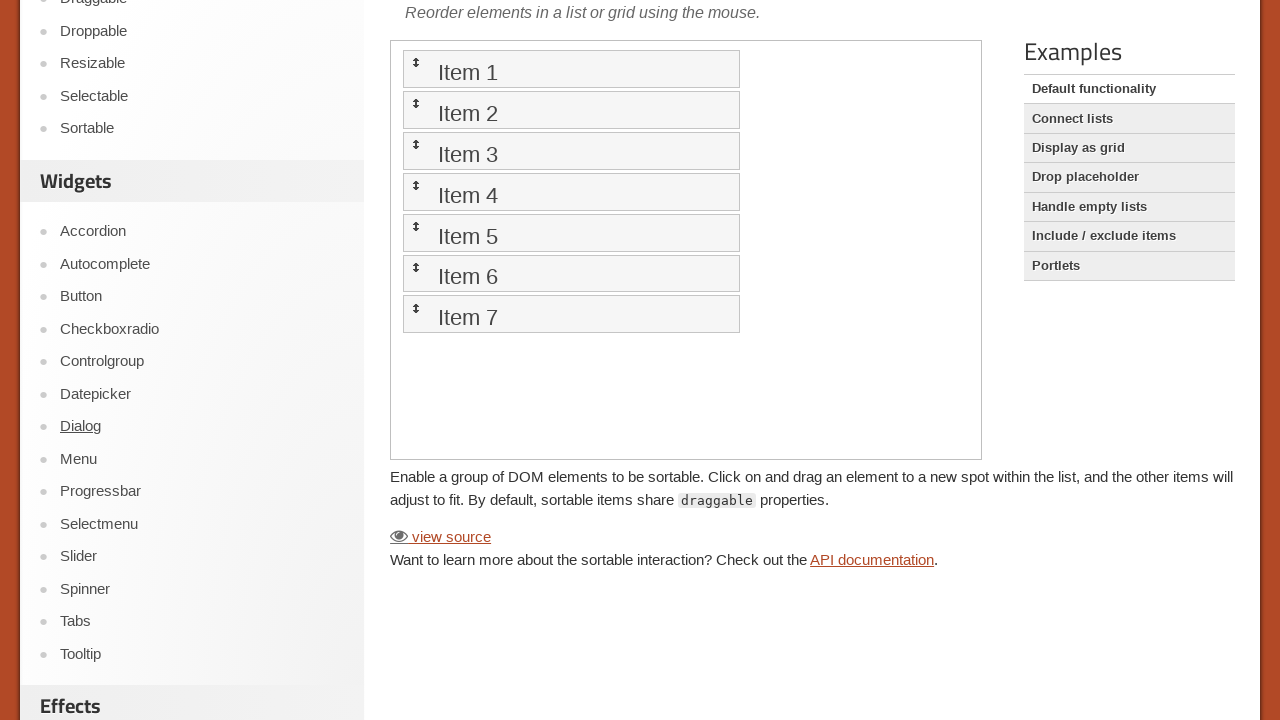

Located Item 5 in the sortable list
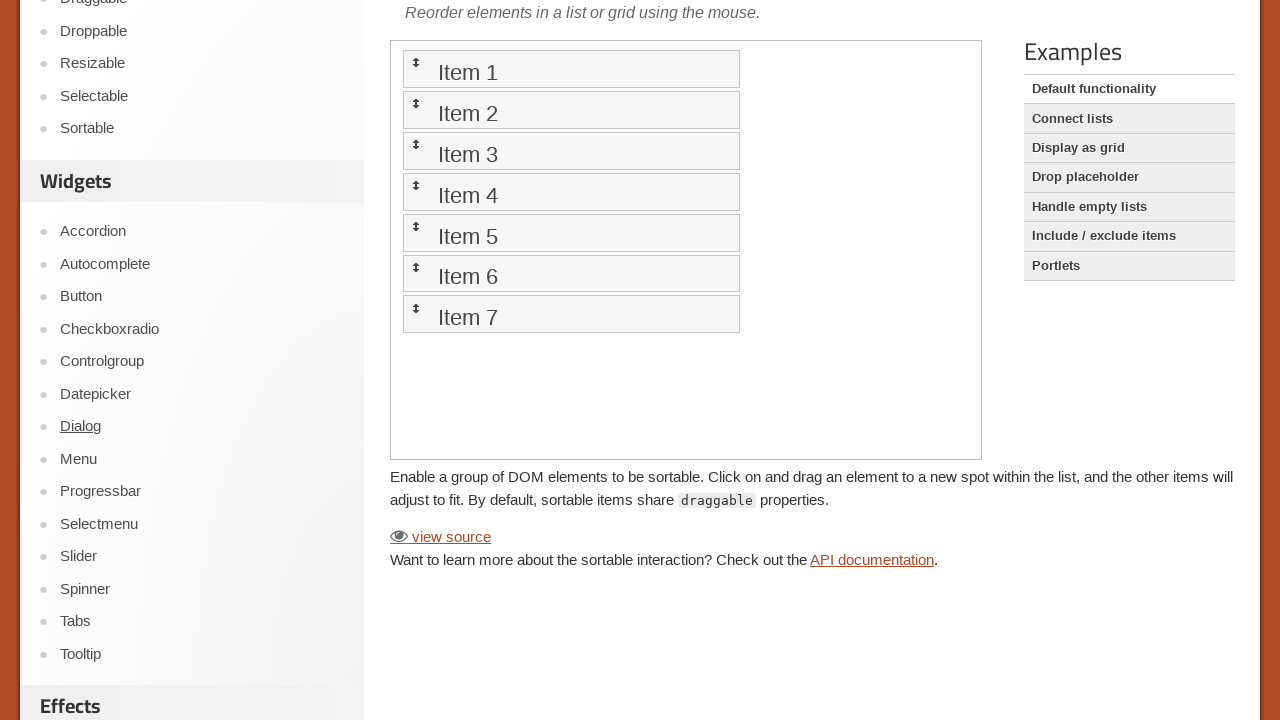

Dragged Item 1 to Item 5's position to reorder the list at (571, 232)
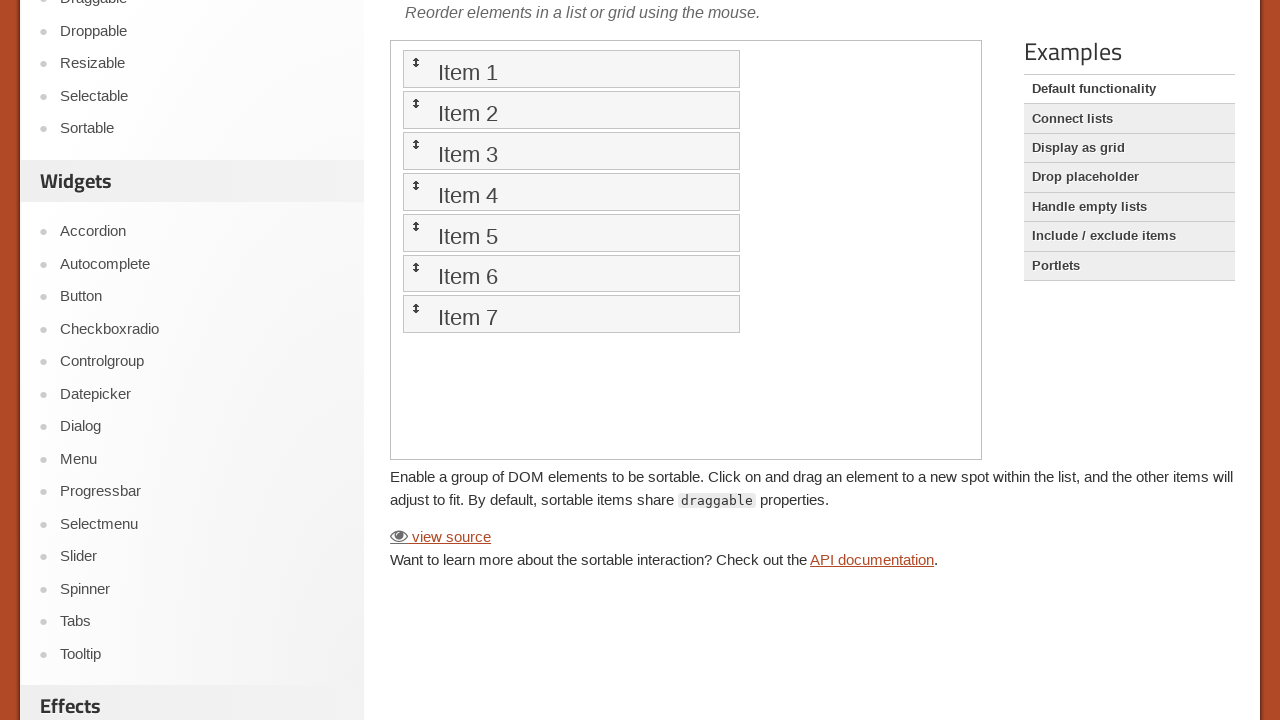

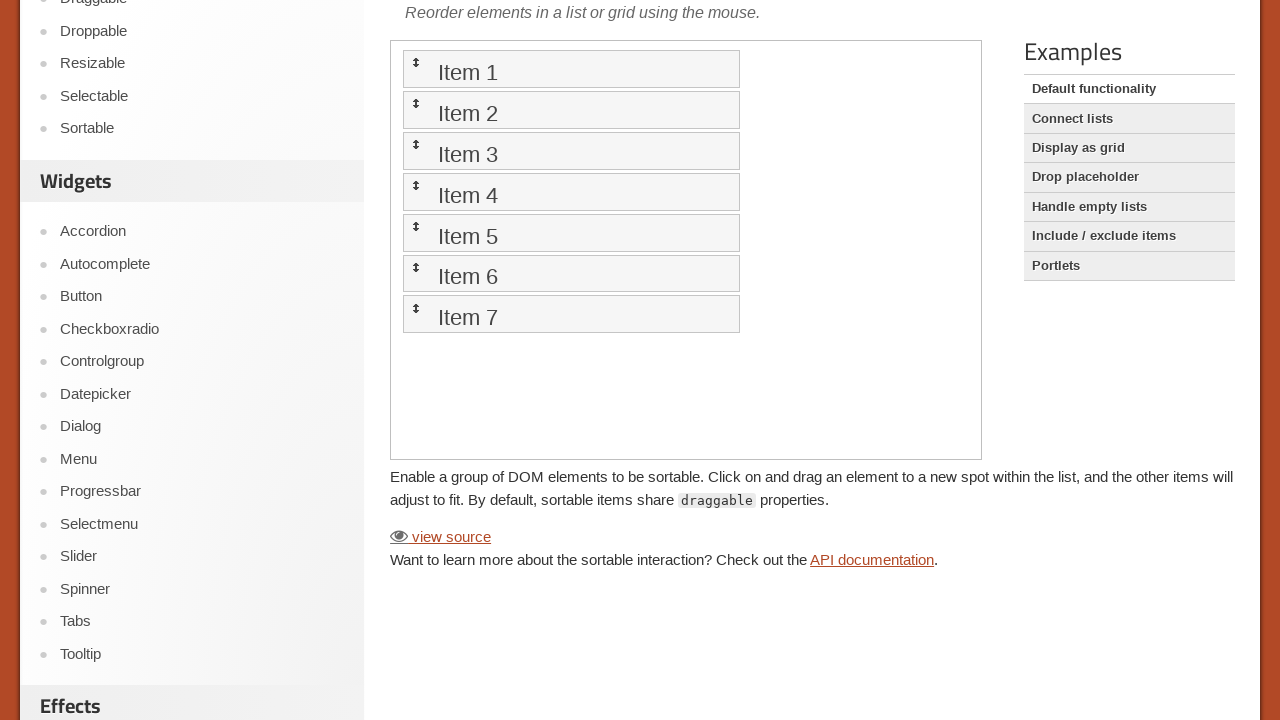